Tests a registration form by filling in first name, last name, and email fields in the first block, then submitting and verifying the success message.

Starting URL: http://suninjuly.github.io/registration1.html

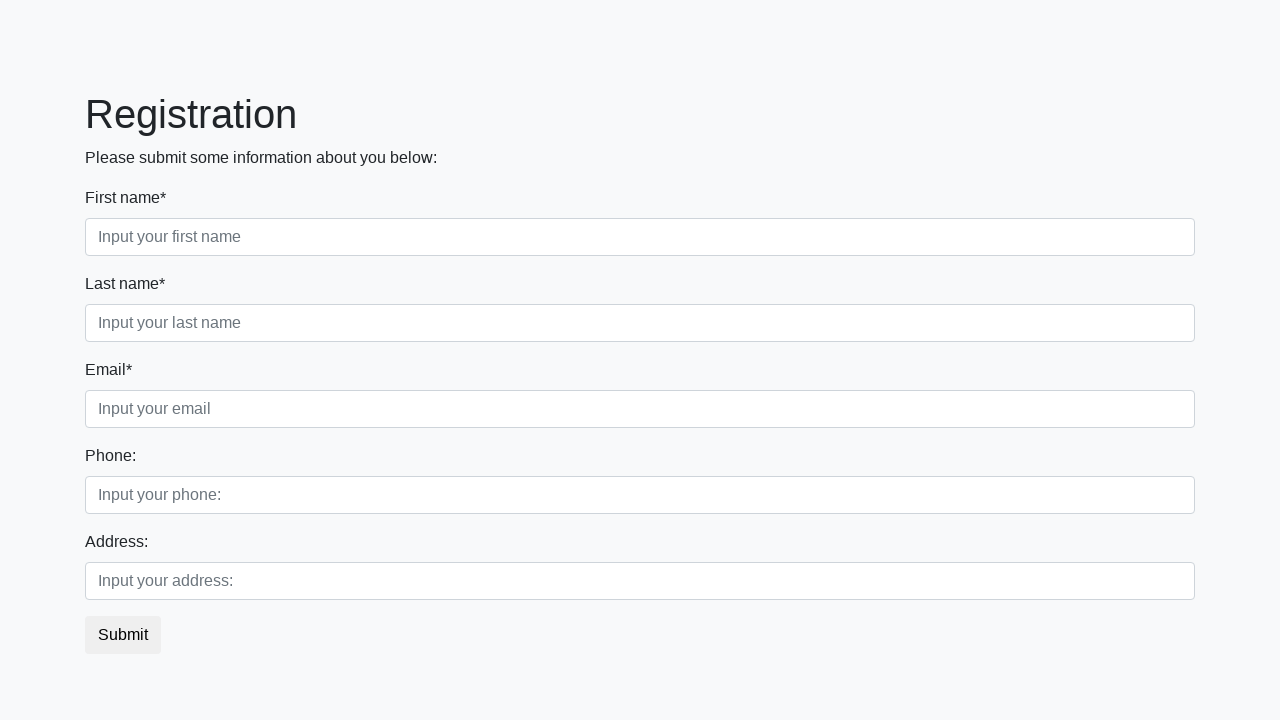

Filled first name field with 'Alex' on .first_block :nth-child(1) input
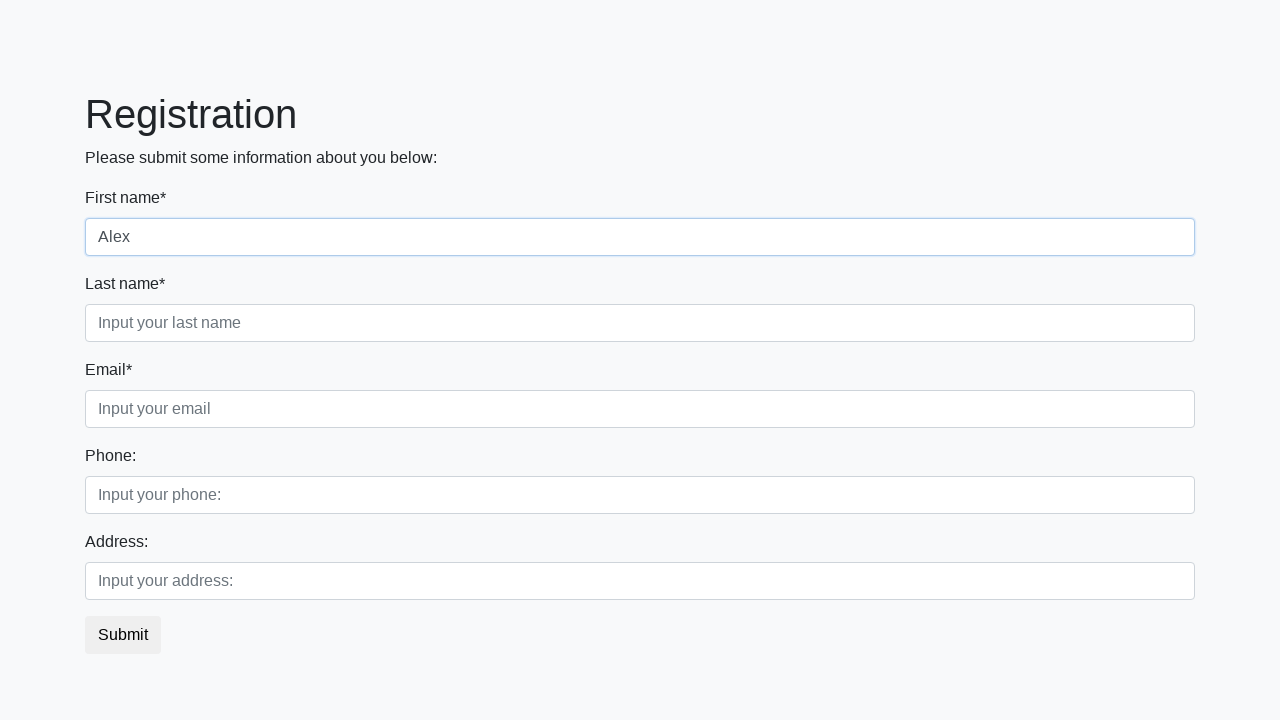

Filled last name field with 'QA' on .first_block :nth-child(2) input
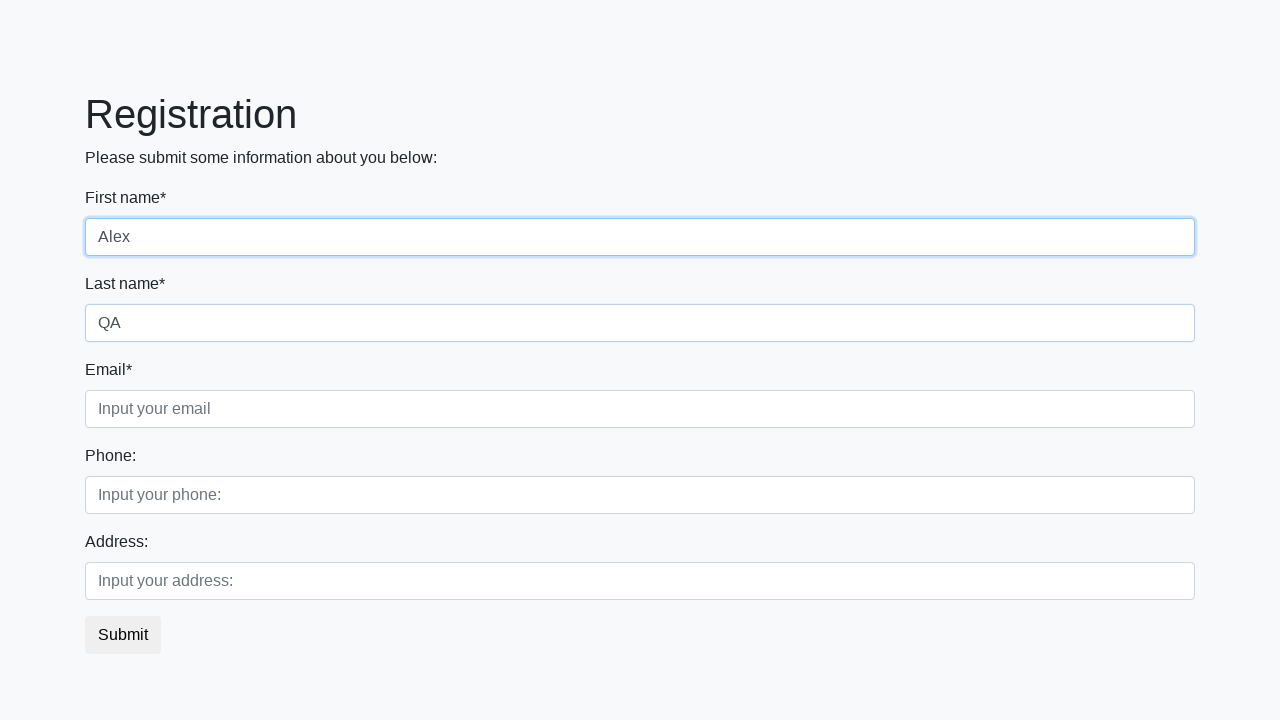

Filled email field with 'etercity@gmail.com' on .first_block :nth-child(3) input
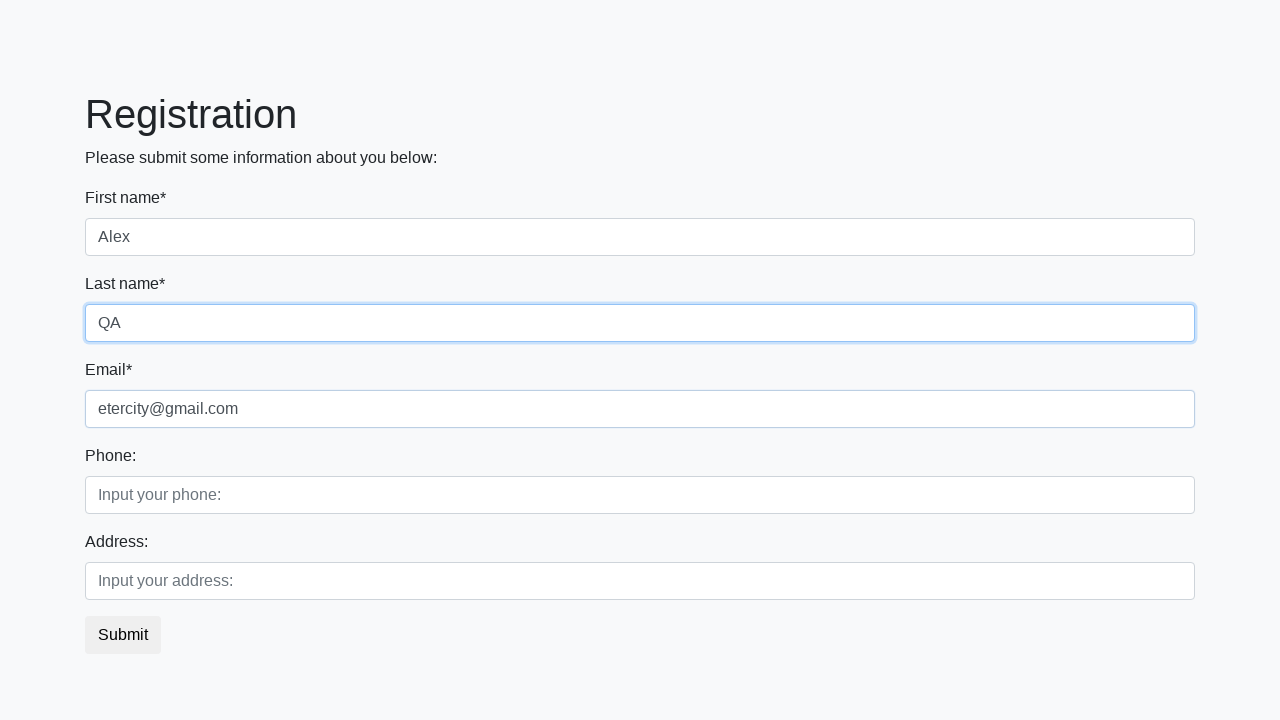

Clicked submit button at (123, 635) on button.btn
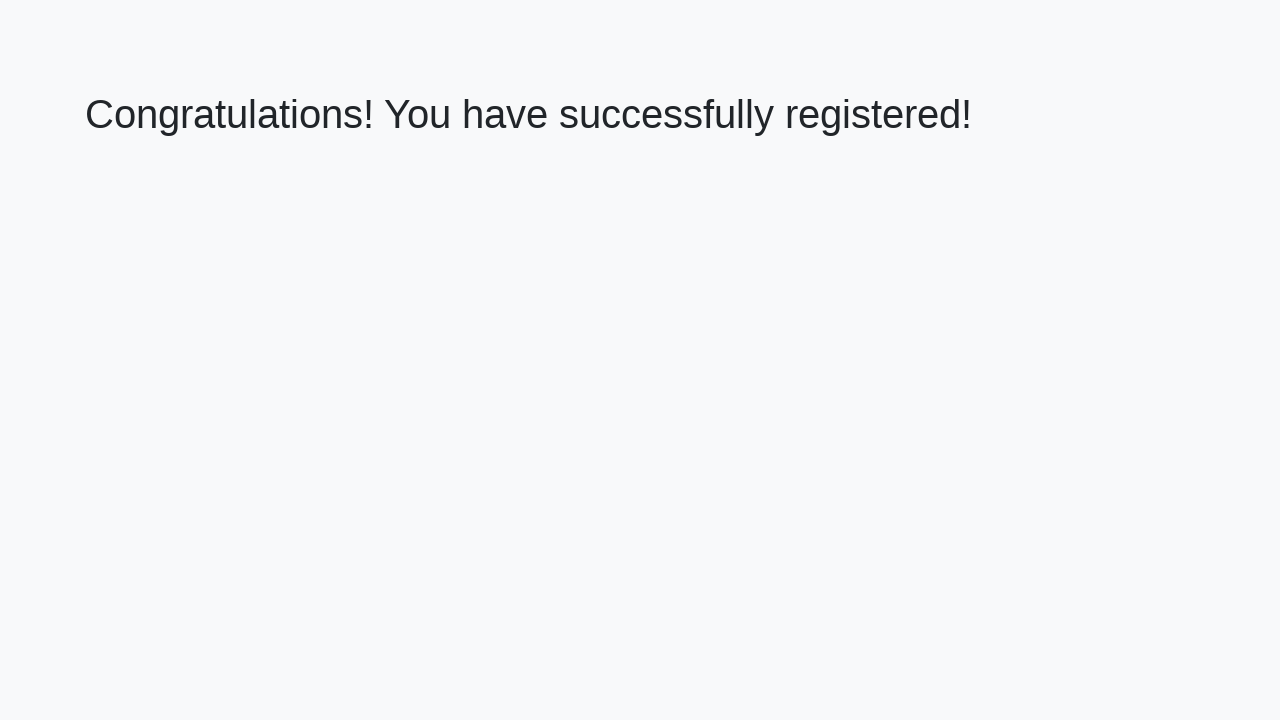

Success message heading loaded
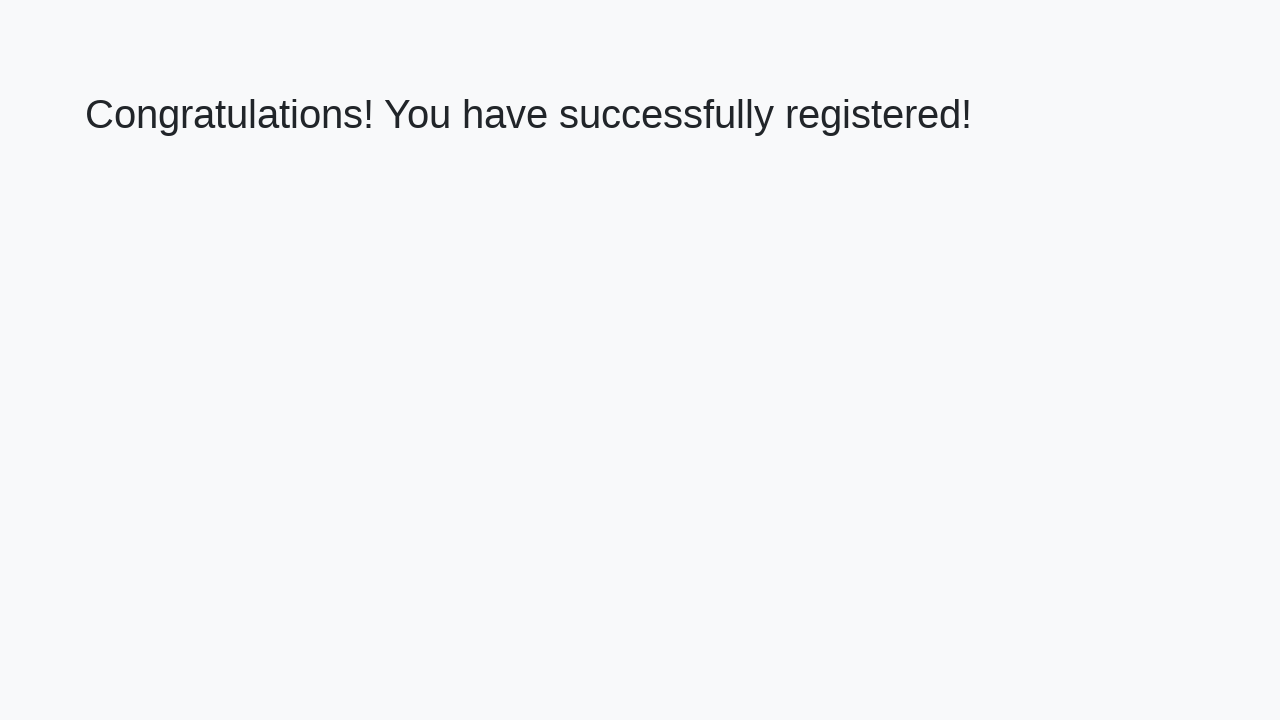

Retrieved success message text
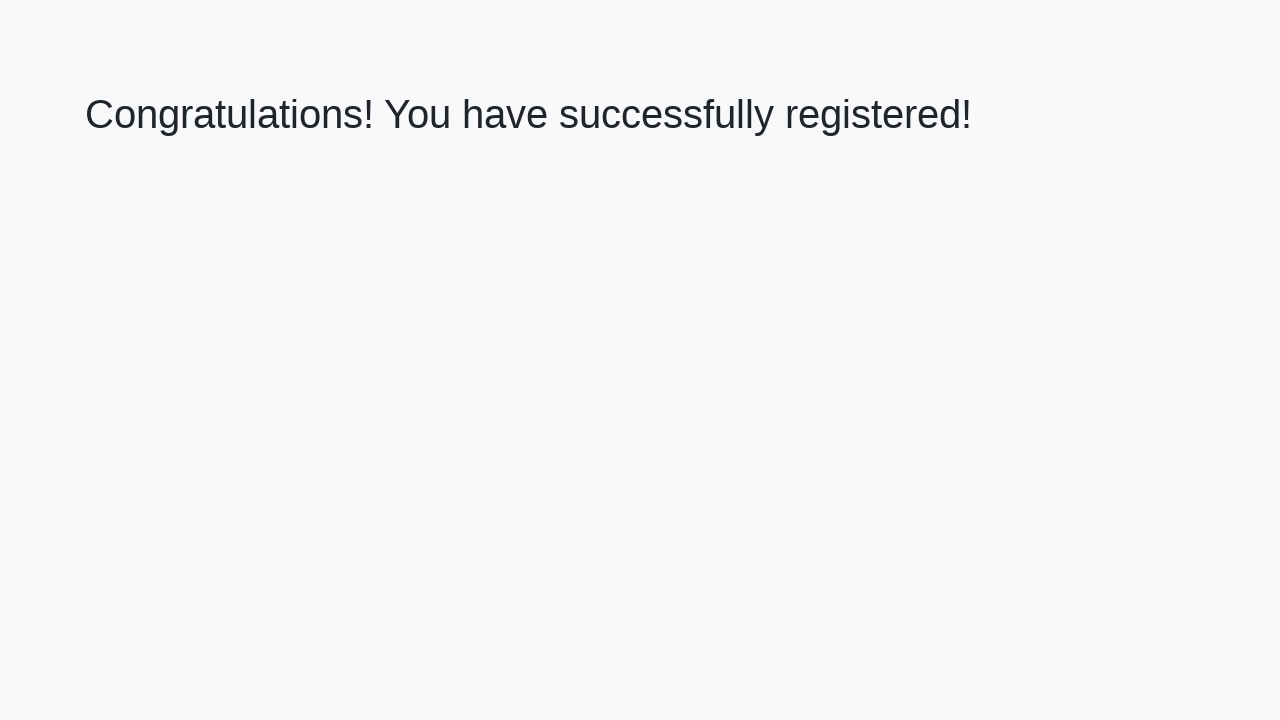

Verified success message: 'Congratulations! You have successfully registered!'
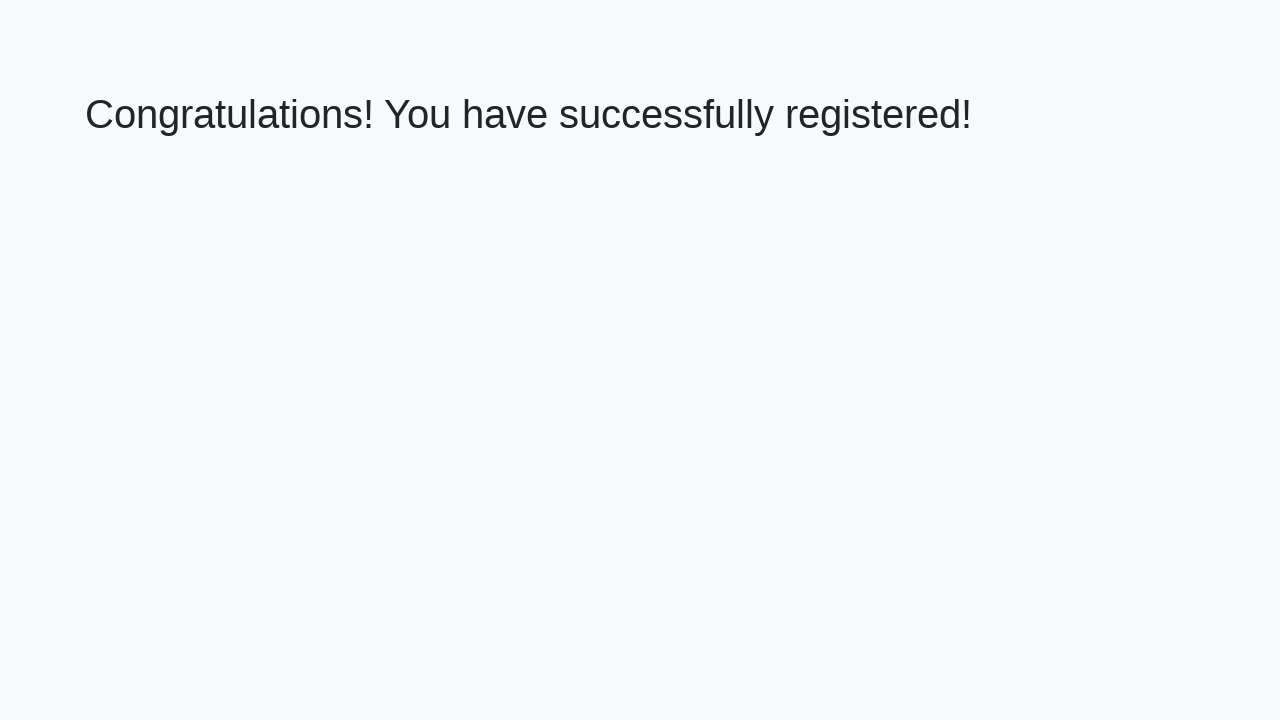

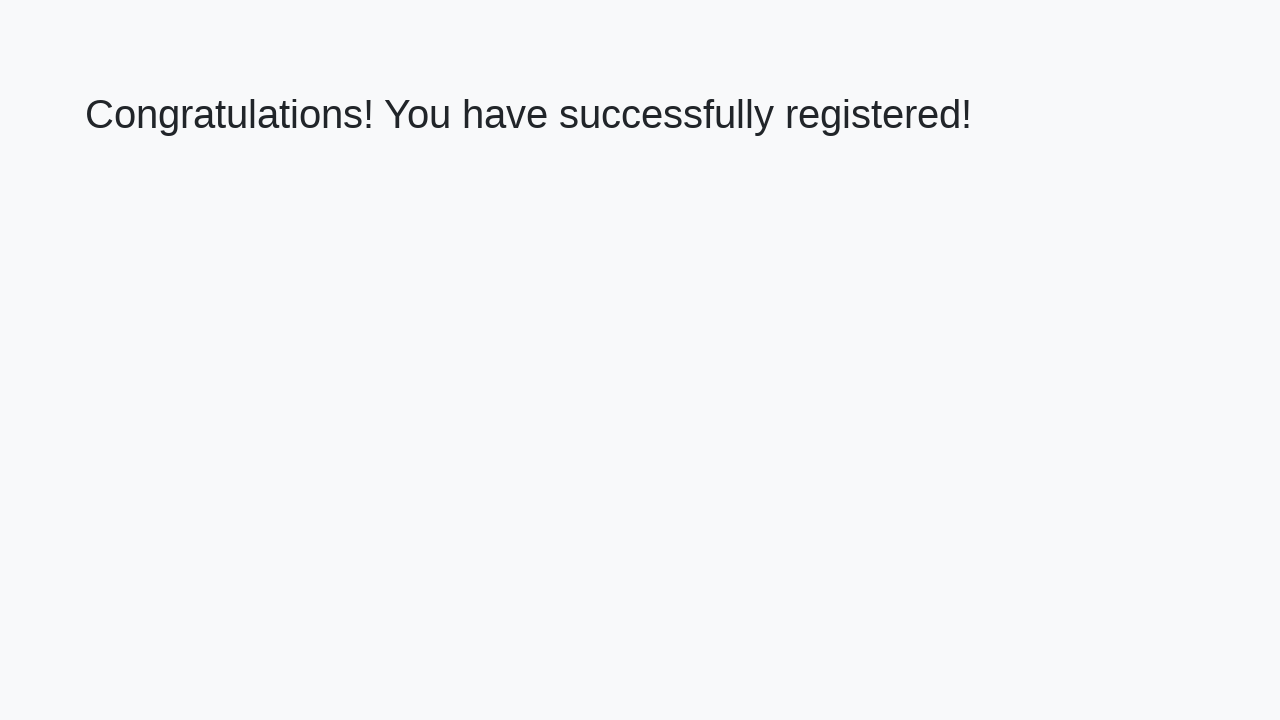